Tests firstName field validation with lowercase characters between 10 and 20 characters in length

Starting URL: https://buggy.justtestit.org/register

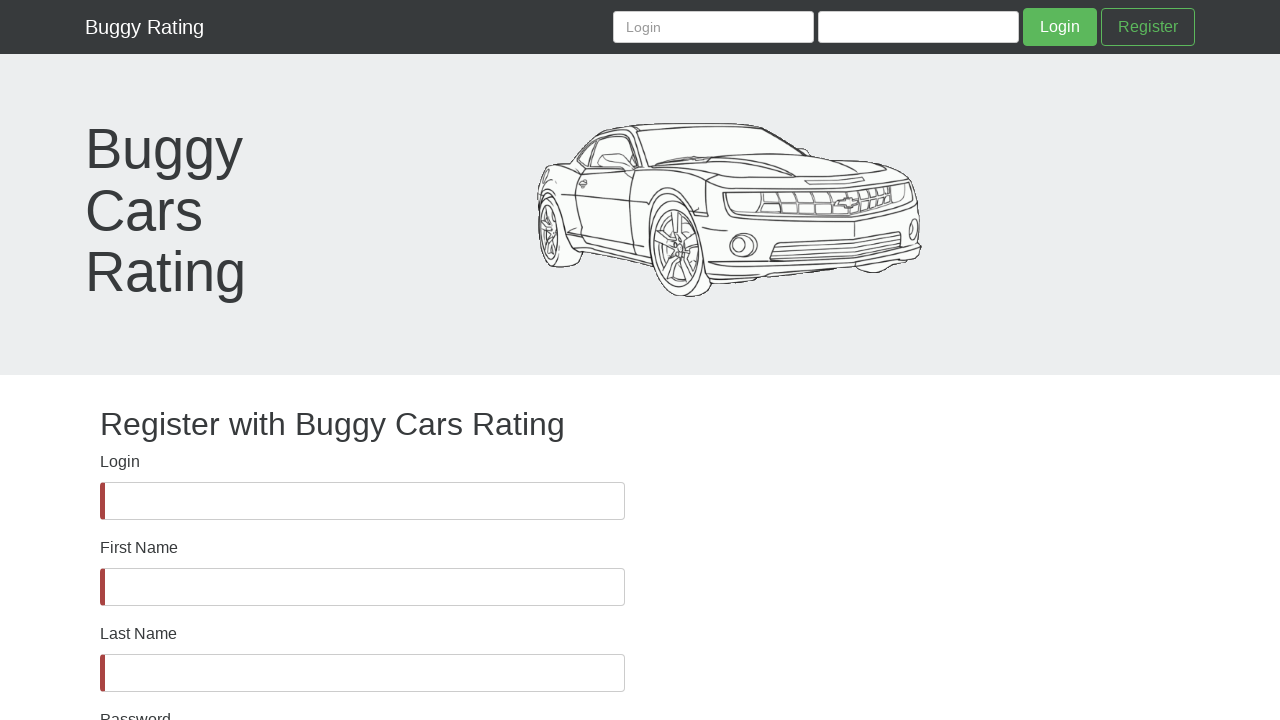

firstName field is visible
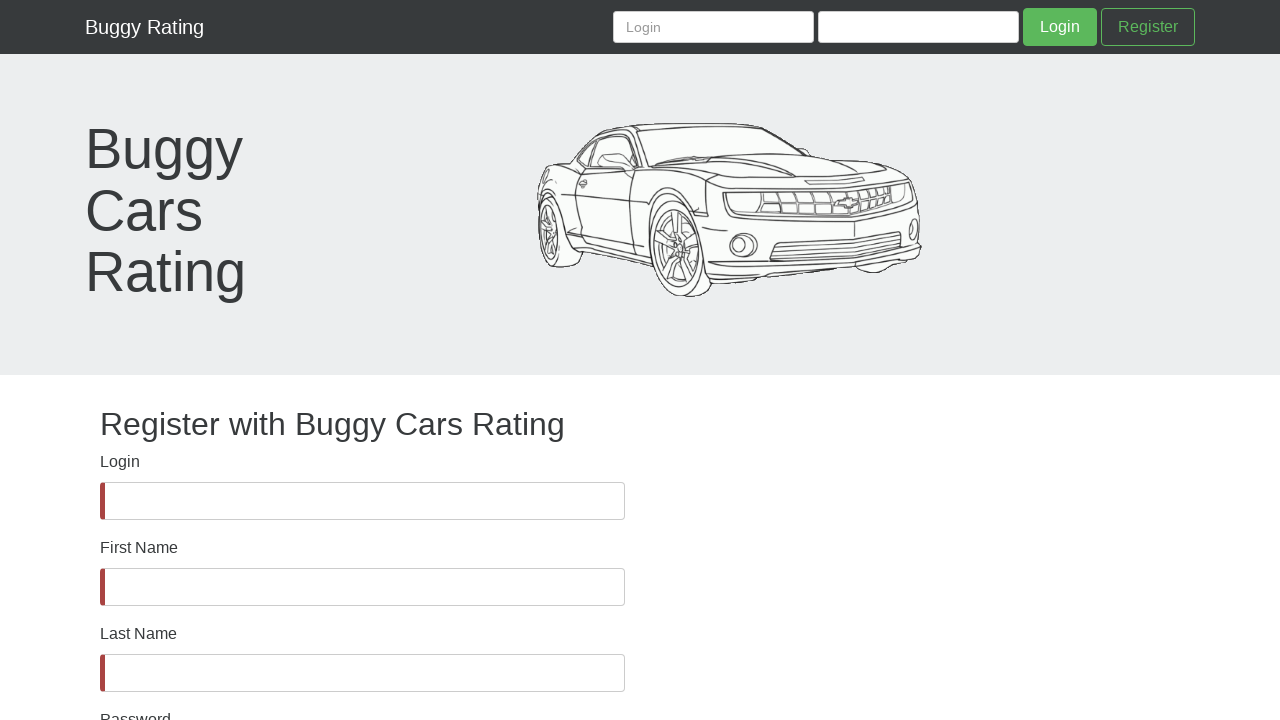

Filled firstName field with lowercase characters (13 chars): 'gjbhfihfrertt' on #firstName
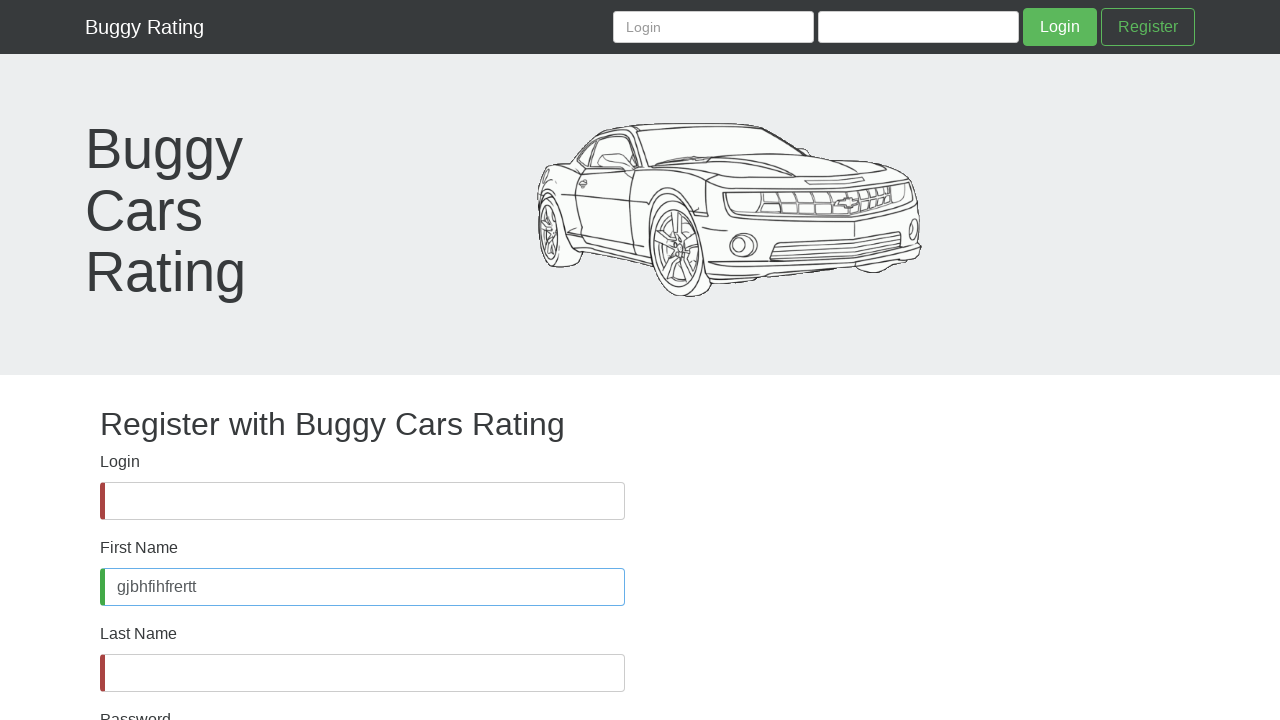

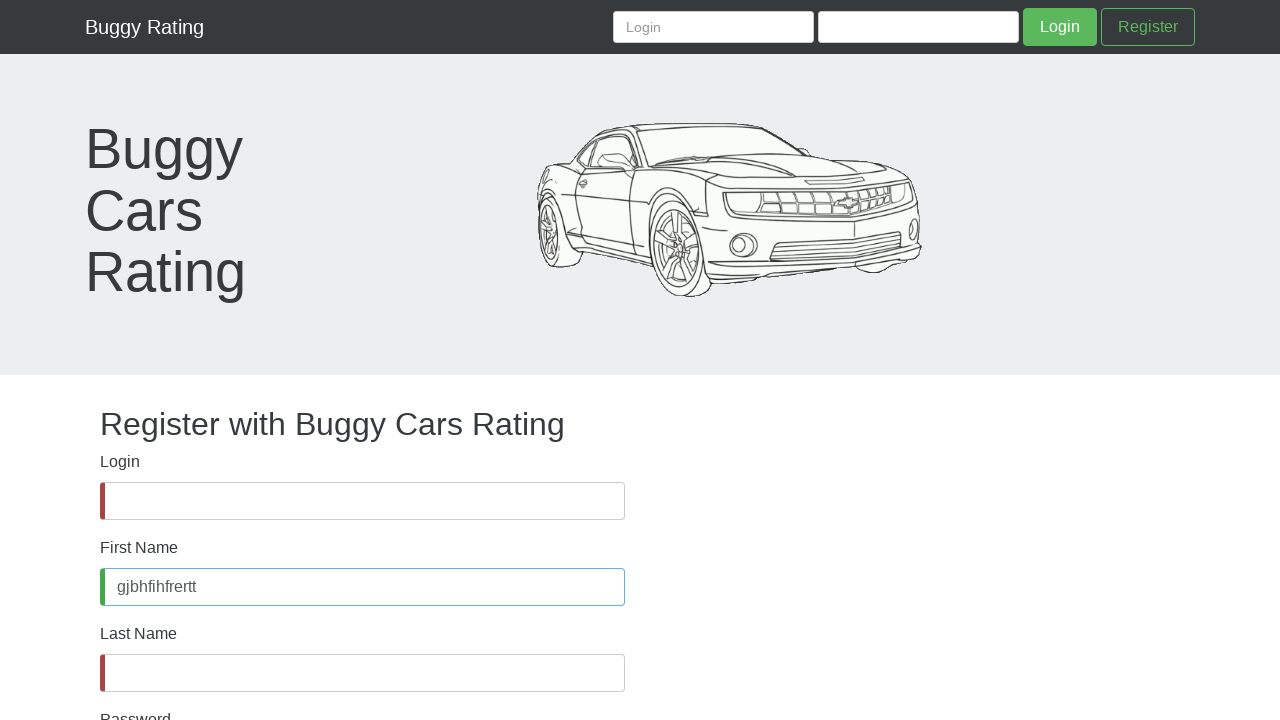